Tests drag and drop functionality by dragging an element from source to destination on the jQuery UI demo page

Starting URL: https://jqueryui.com/droppable/

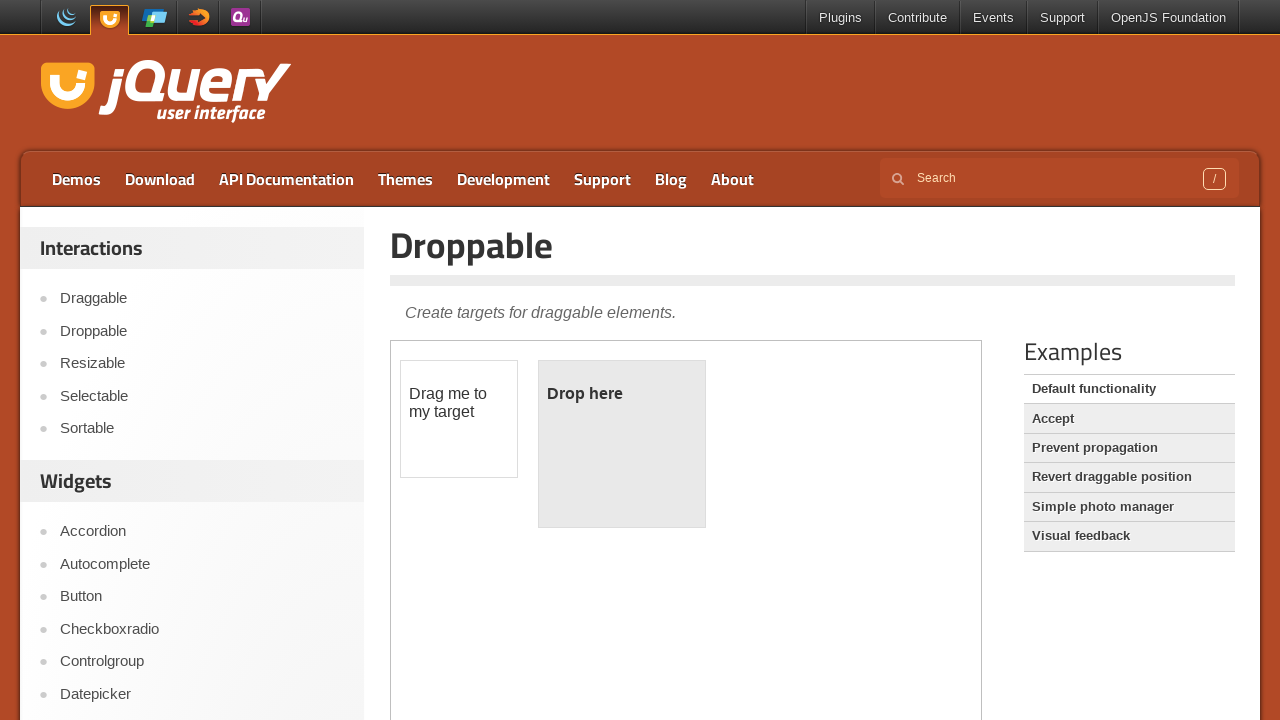

Located the iframe containing the drag and drop demo
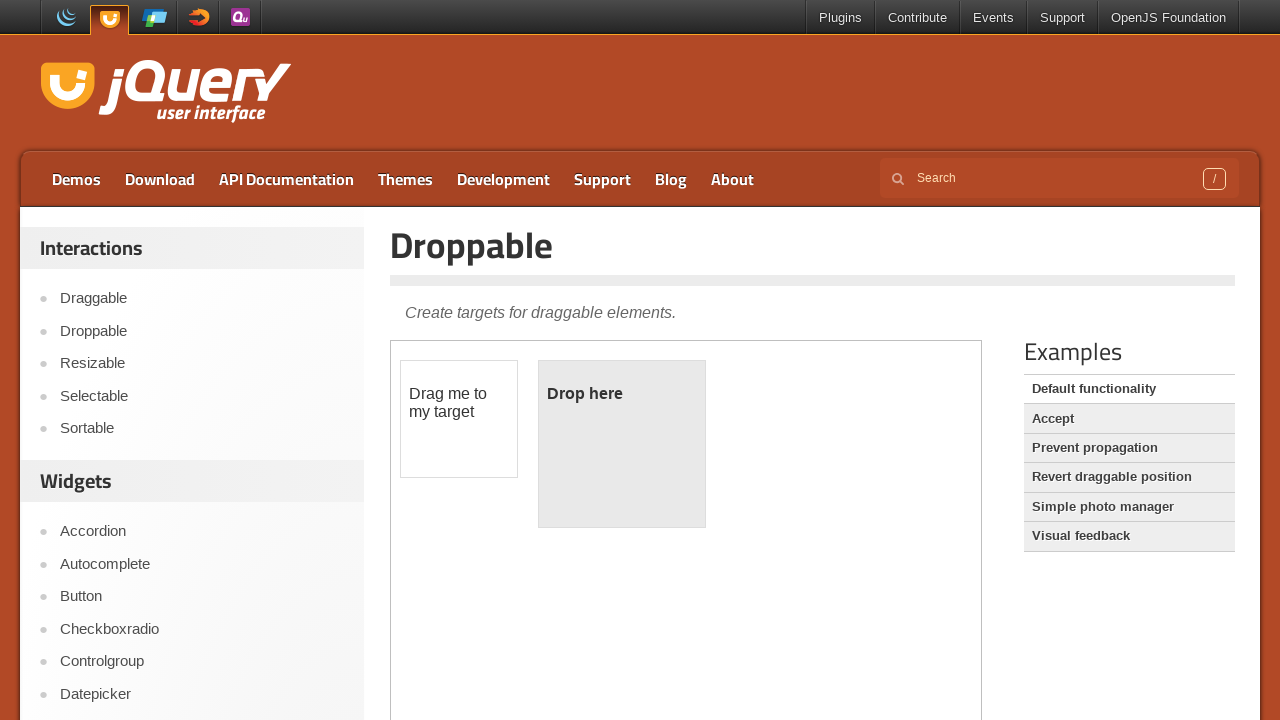

Located the source element to drag
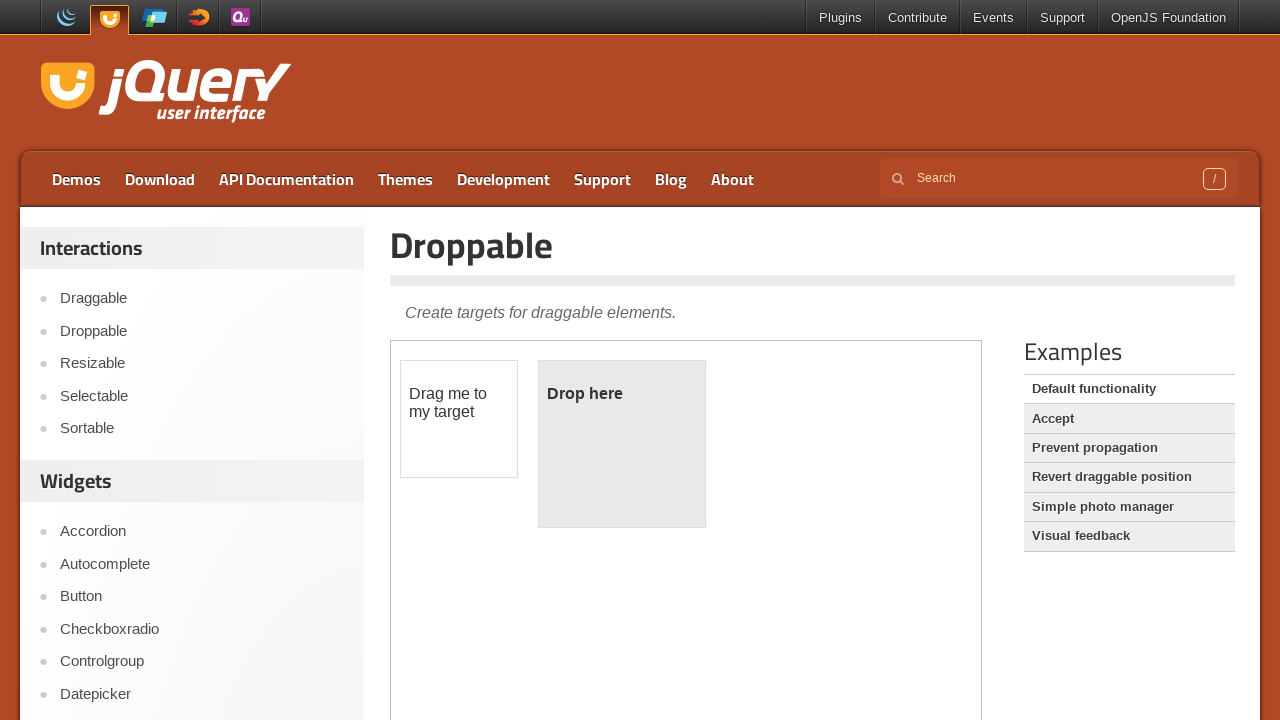

Located the destination drop target
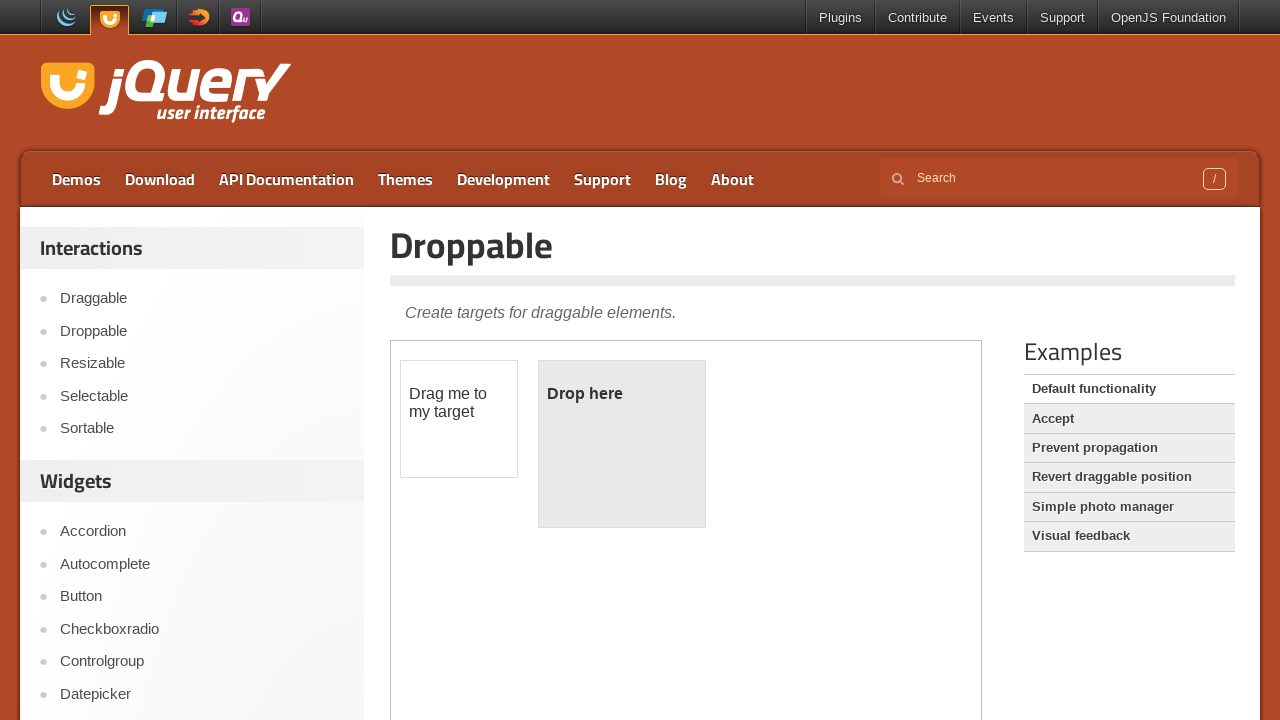

Dragged source element to destination target at (622, 444)
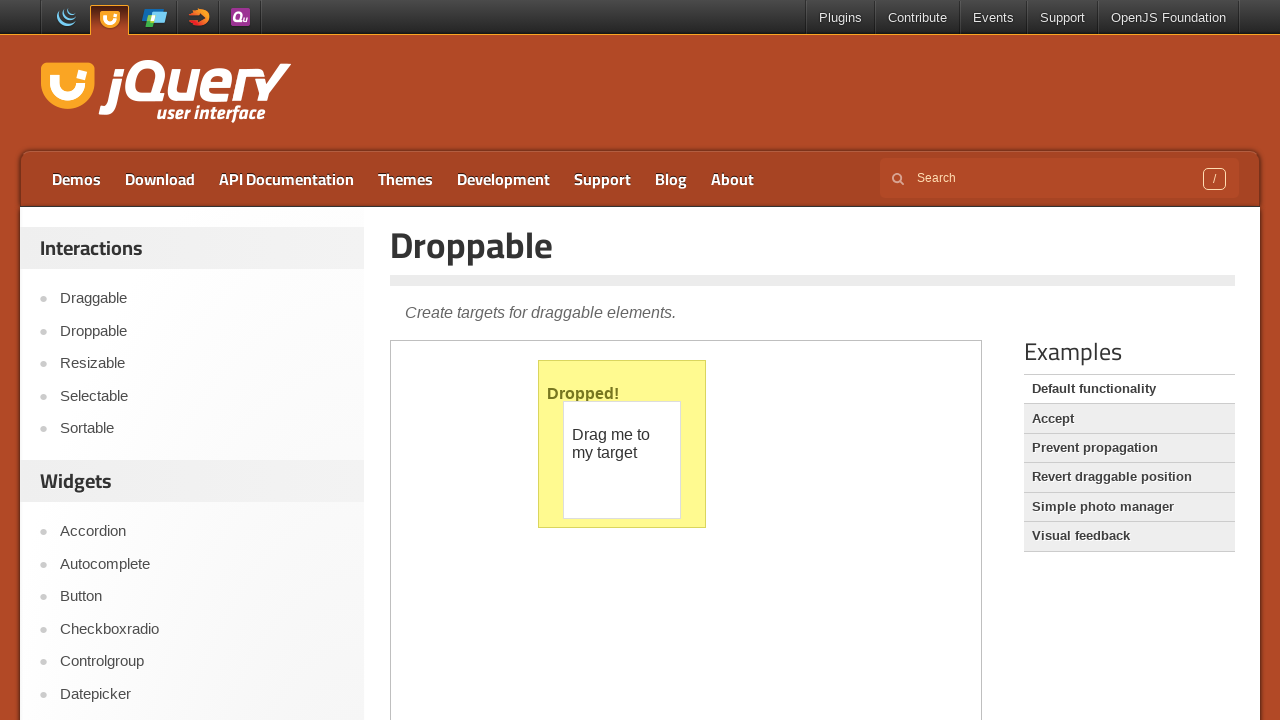

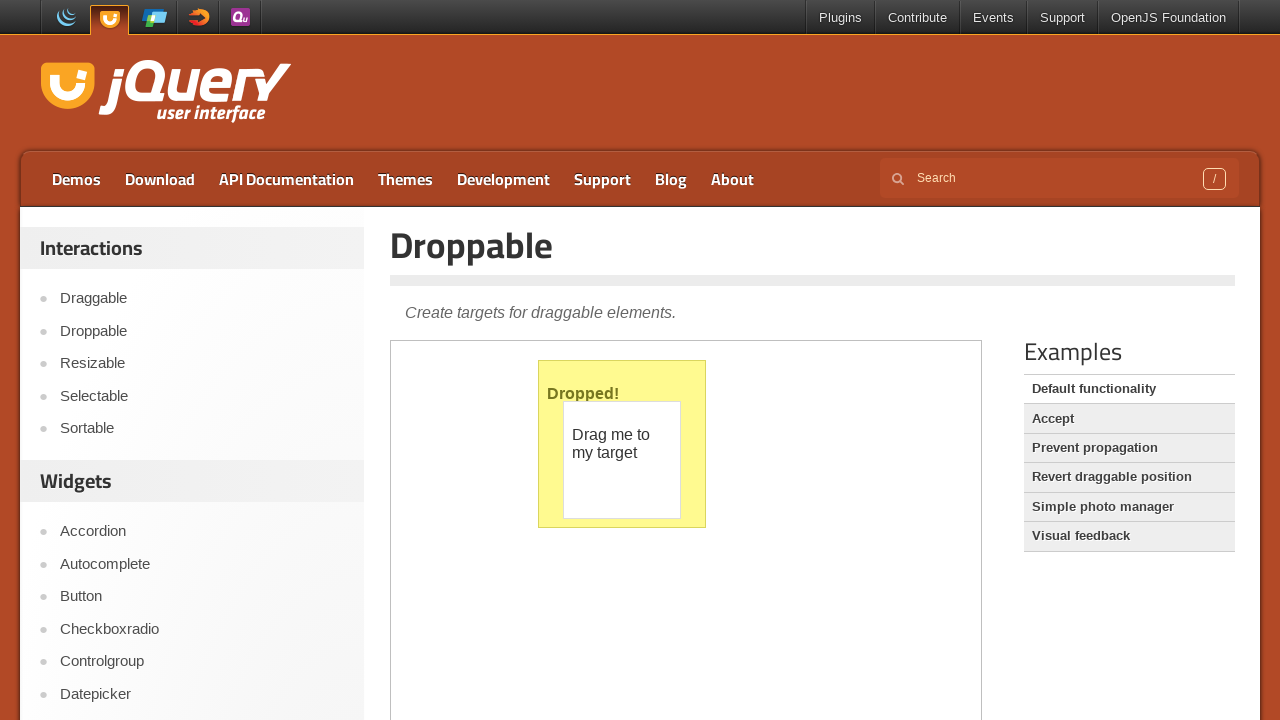